Tests drag and drop functionality by dragging images into a trash container within an iframe, using two different drag methods

Starting URL: https://www.globalsqa.com/demo-site/draganddrop/

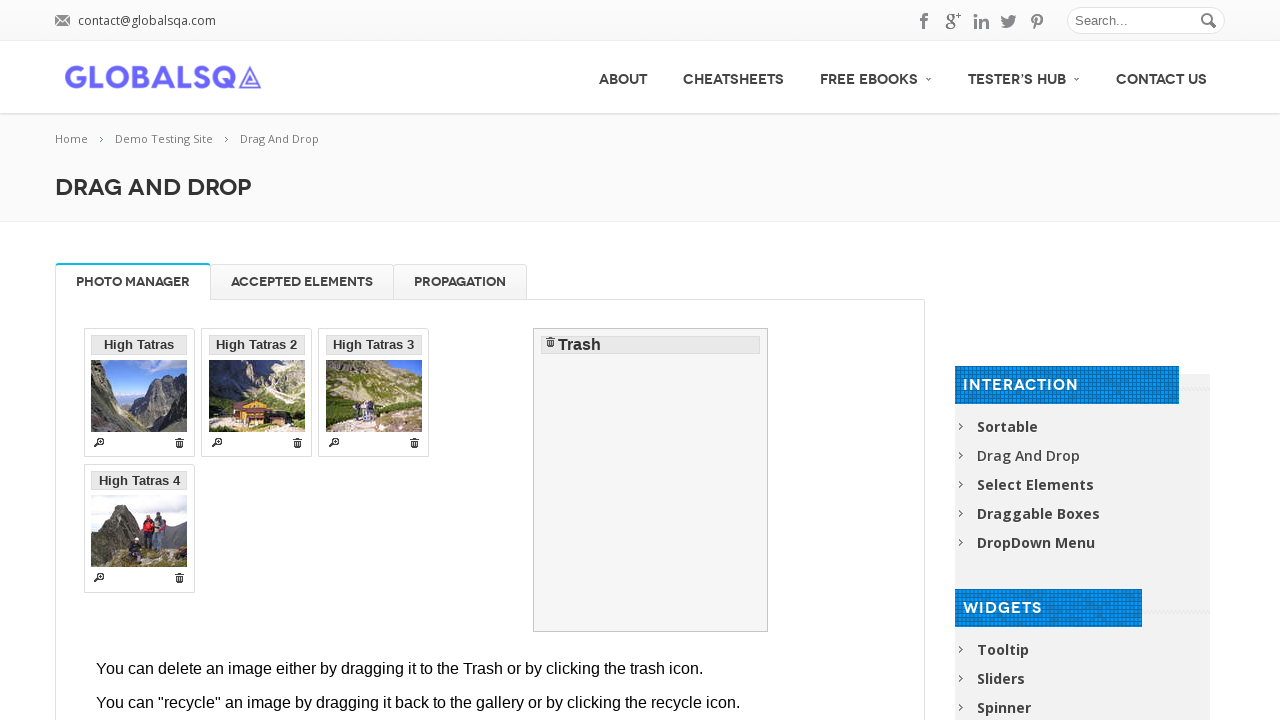

Waited 2 seconds for page to load
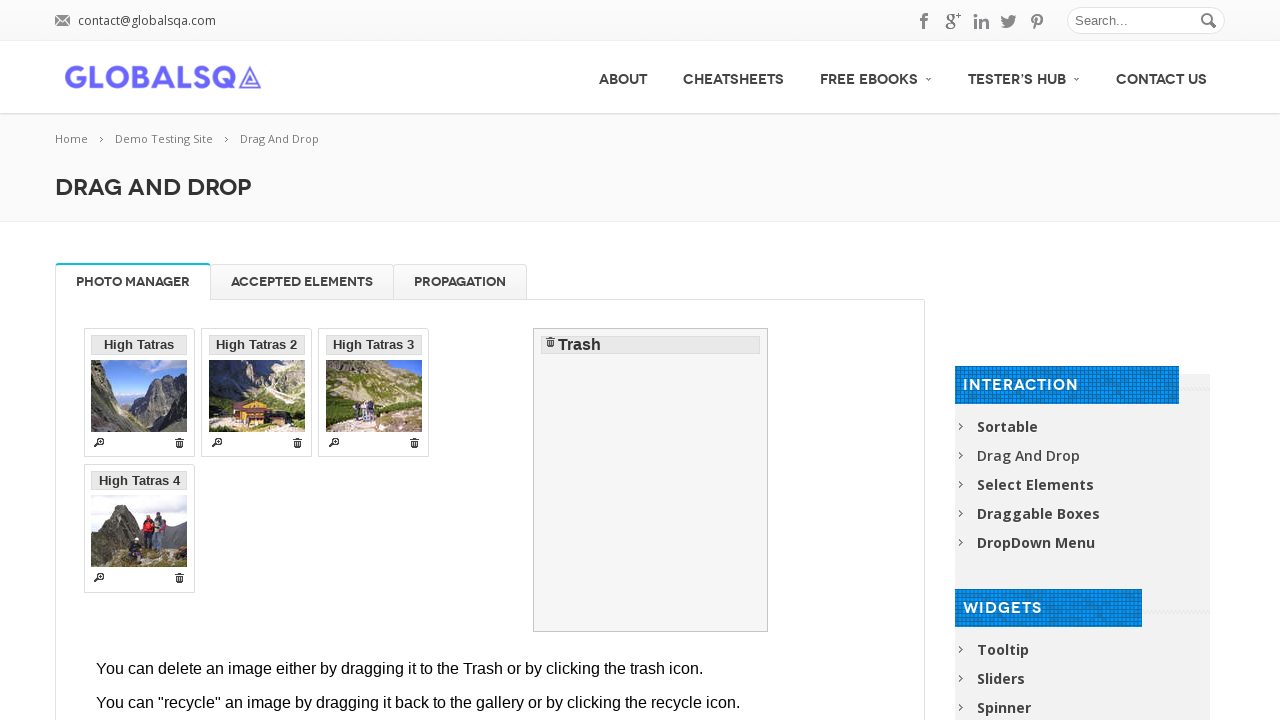

Located and switched to drag and drop demo iframe
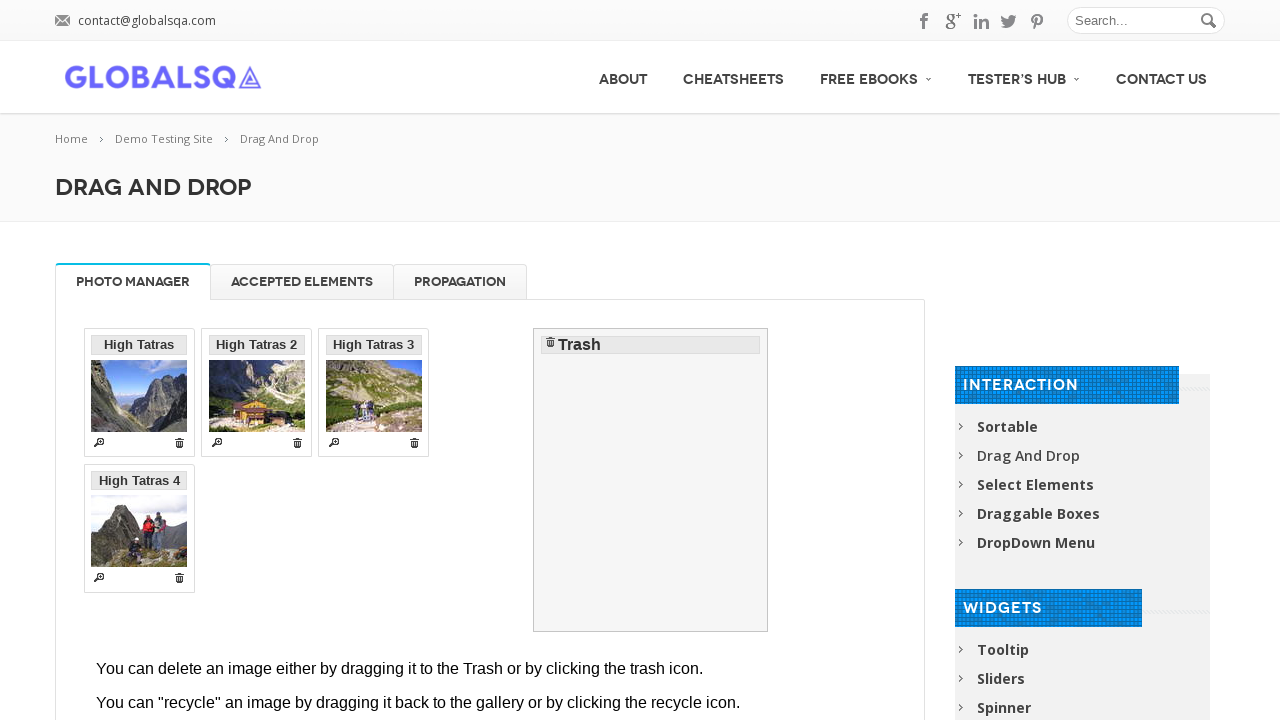

Located 'peaks of High' image element
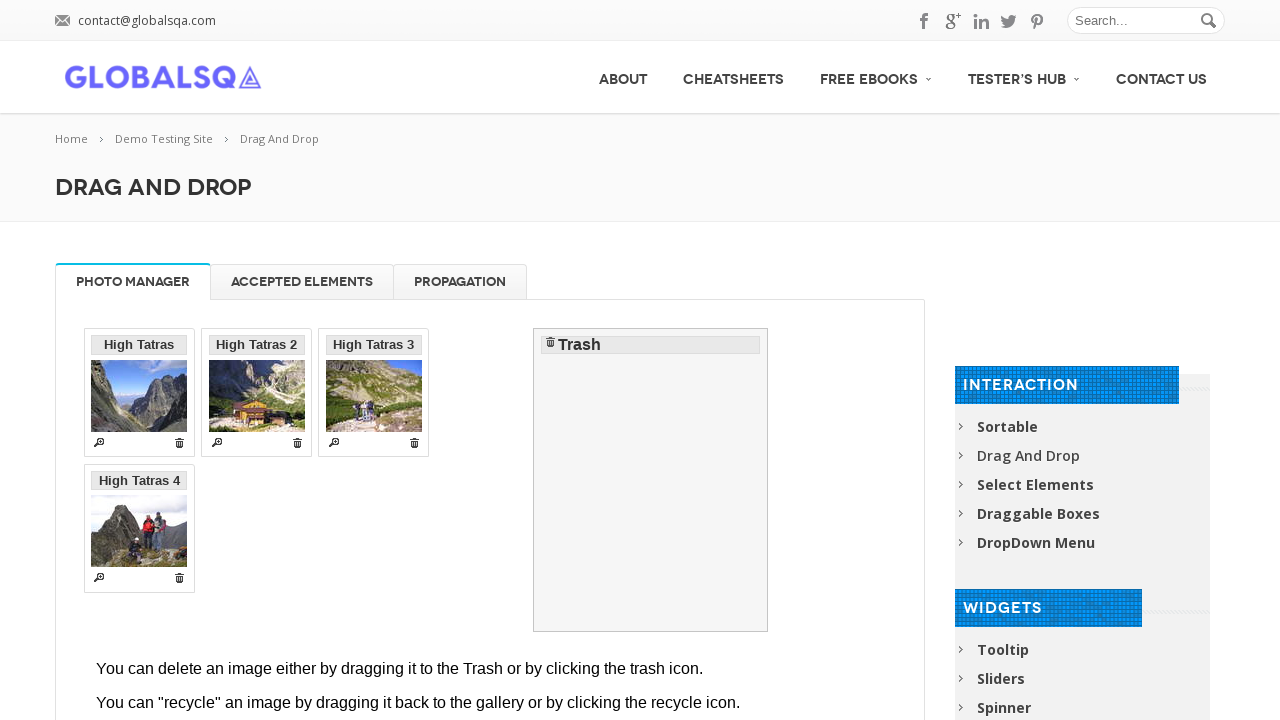

Located trash container element
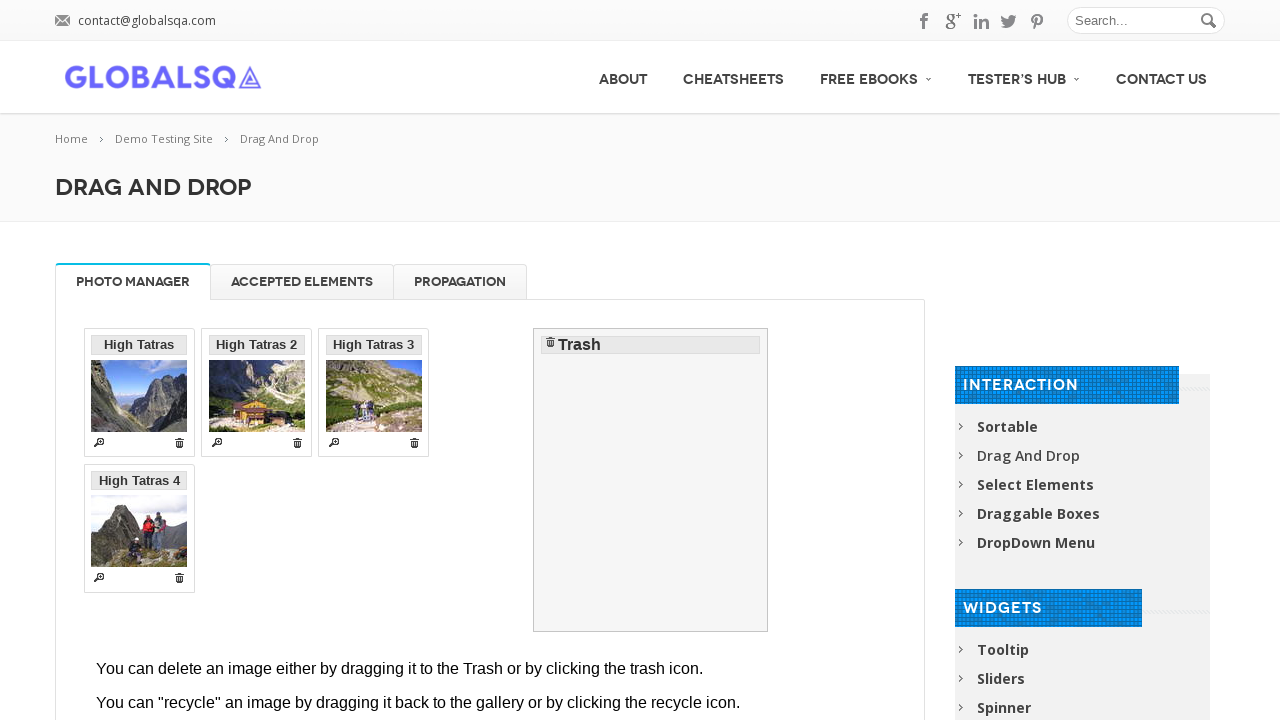

Dragged 'peaks of High' image to trash container at (651, 480)
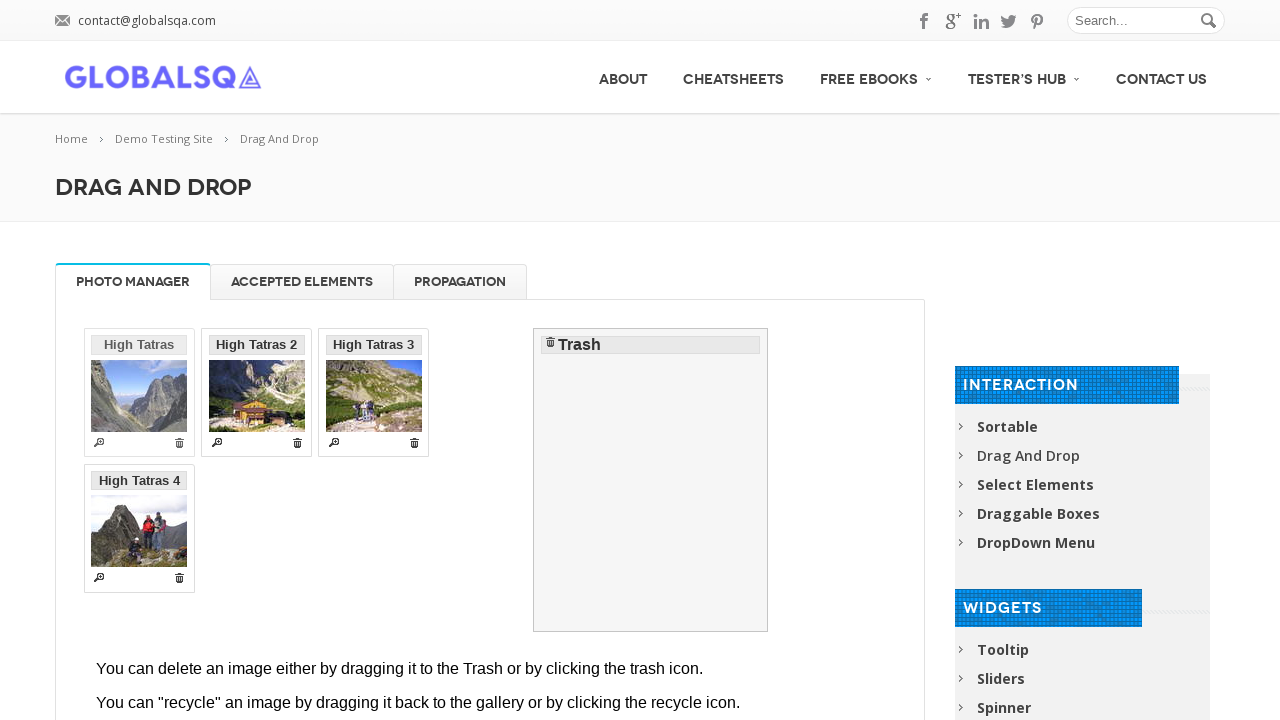

Waited 2 seconds for drag and drop action to complete
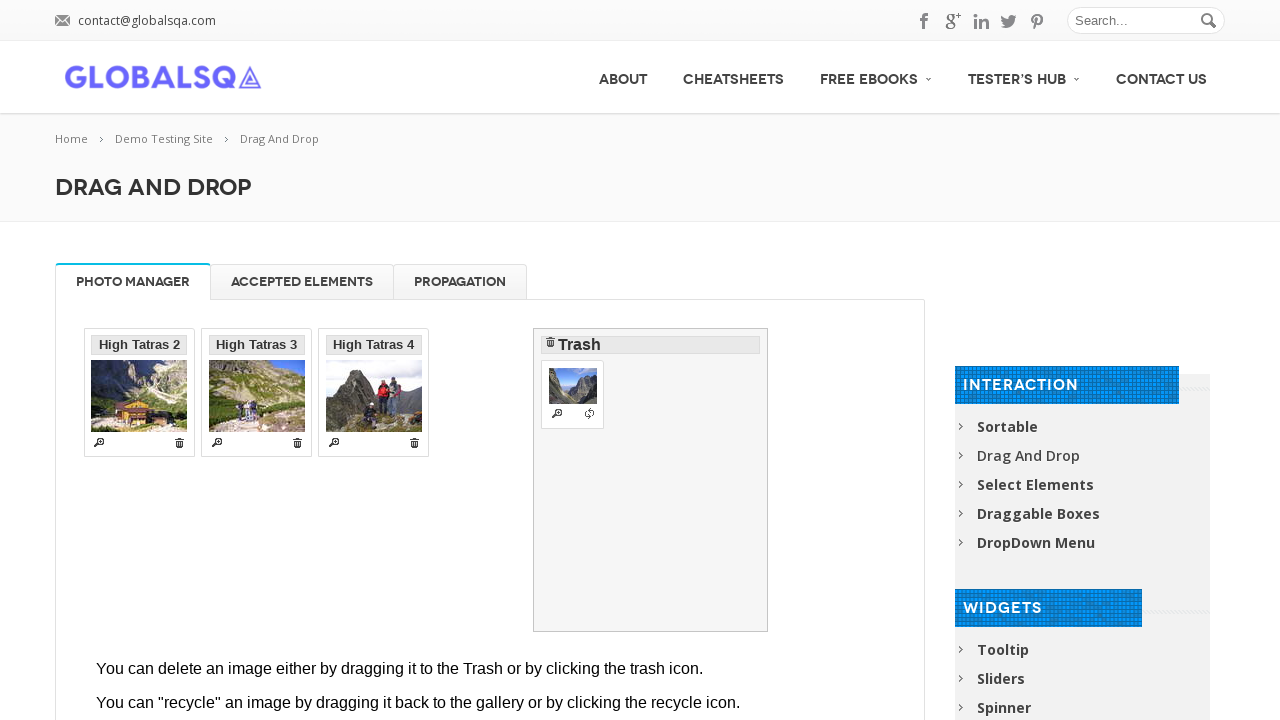

Located 'Green mountain' image element
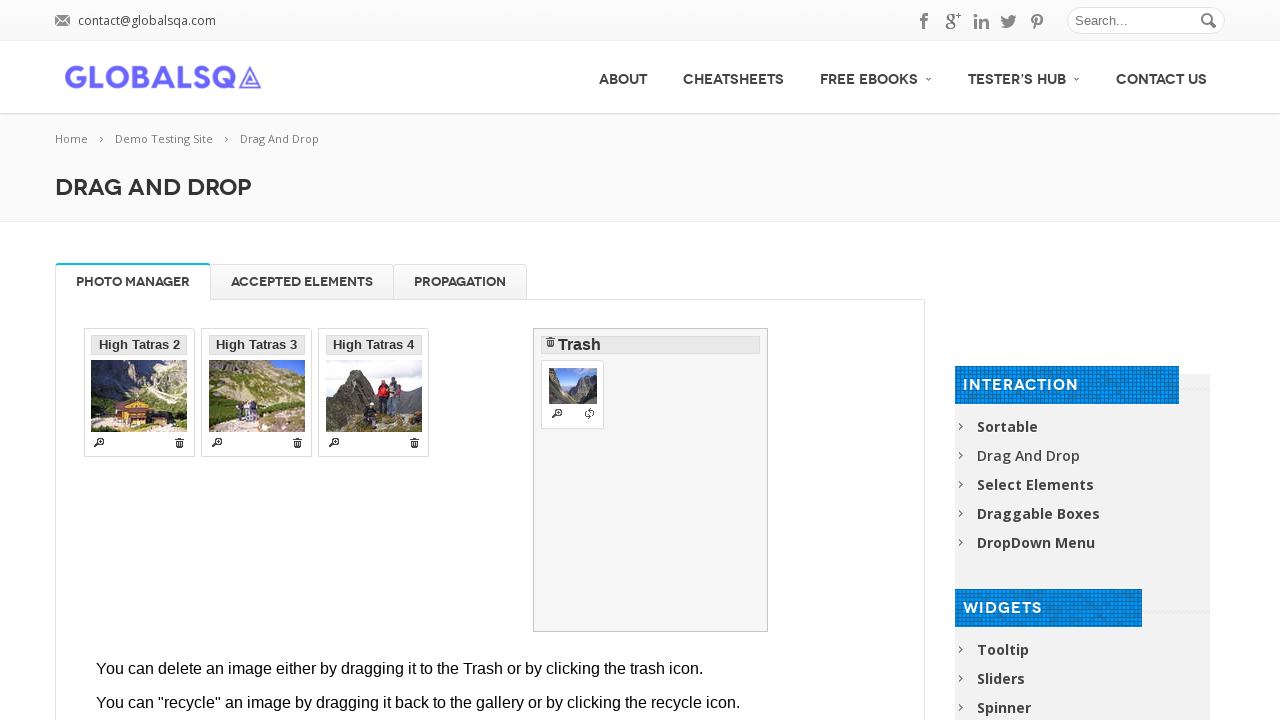

Dragged 'Green mountain' image to trash container at (651, 480)
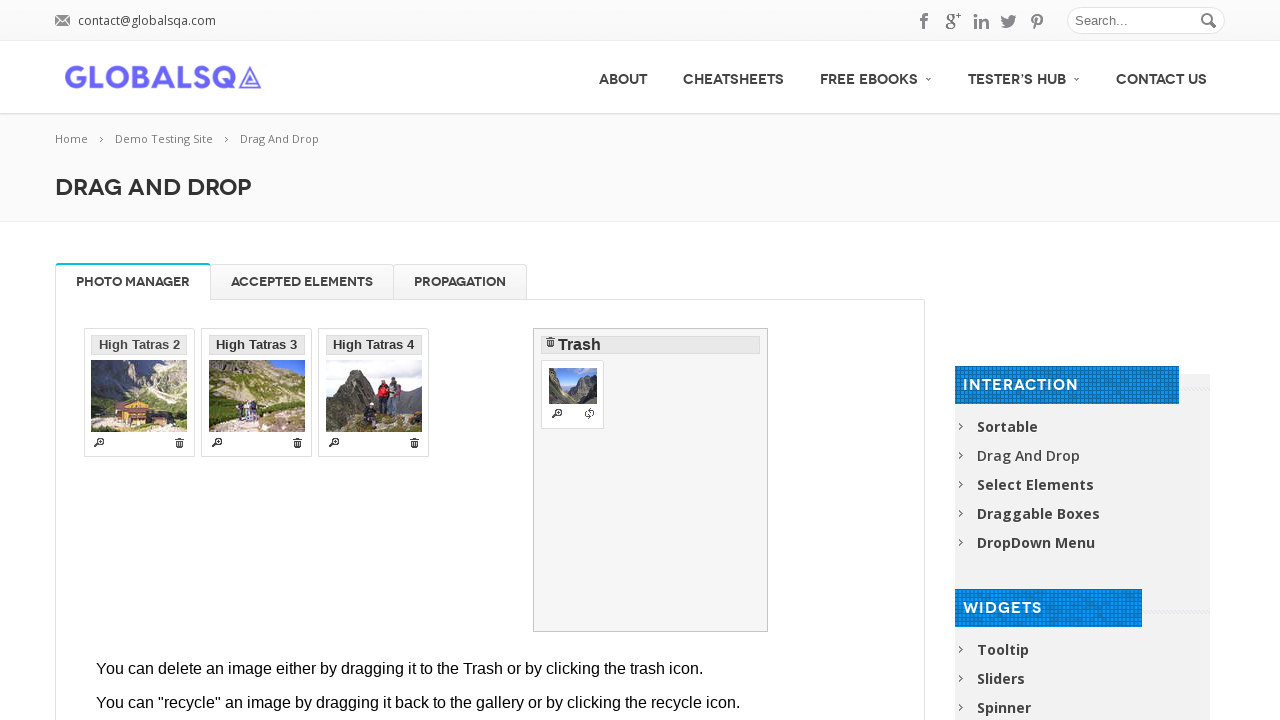

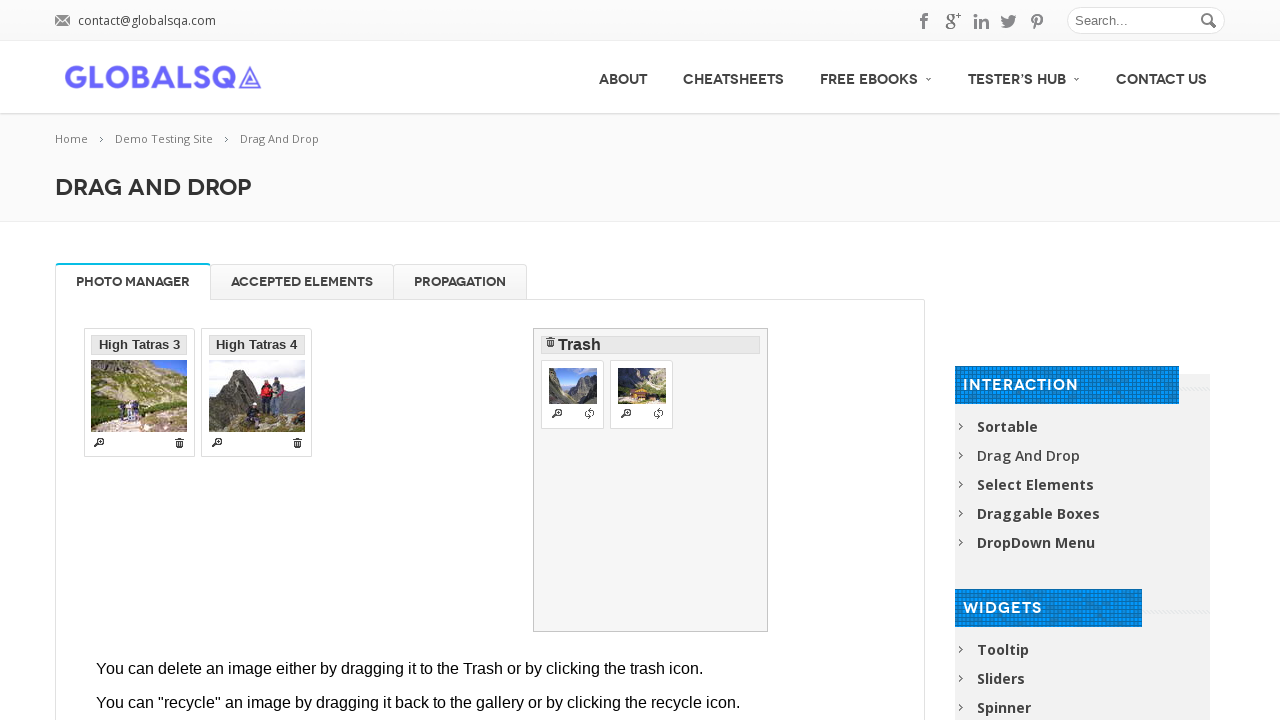